Tests checkbox selection by clicking and verifying the state changes of related checkboxes

Starting URL: https://letcode.in/radio

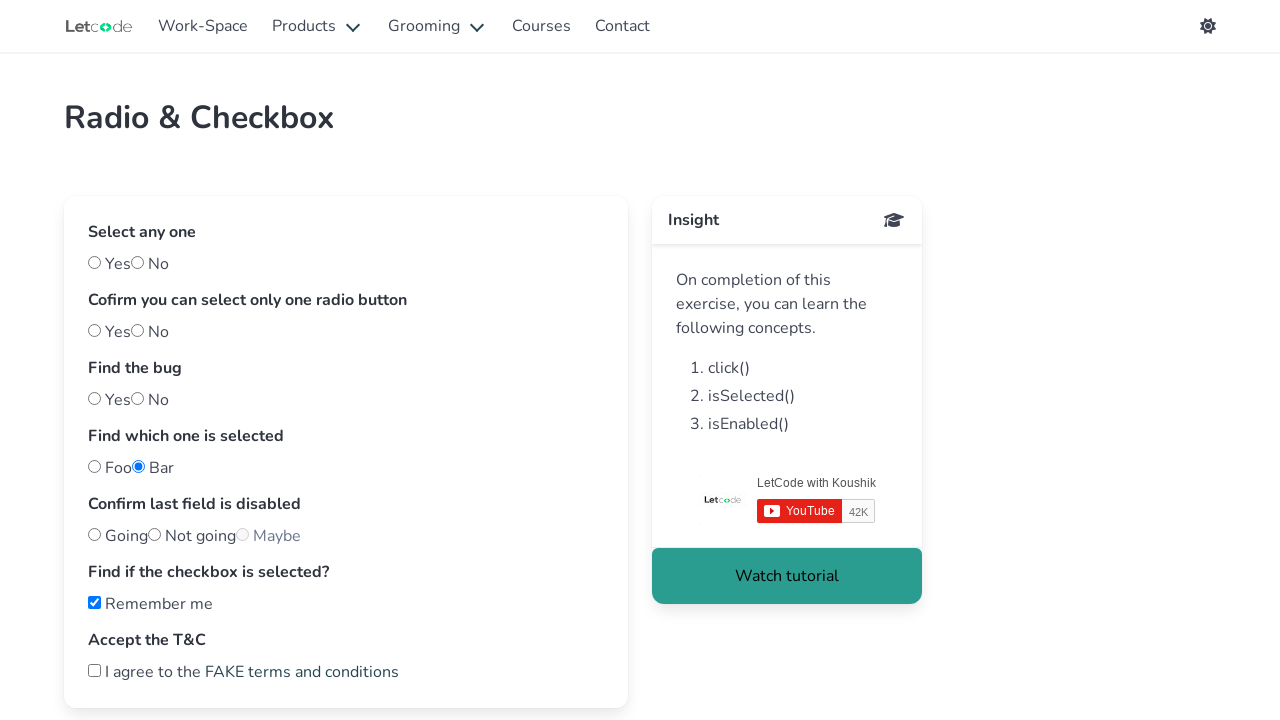

Checked initial state of #notfoo checkbox
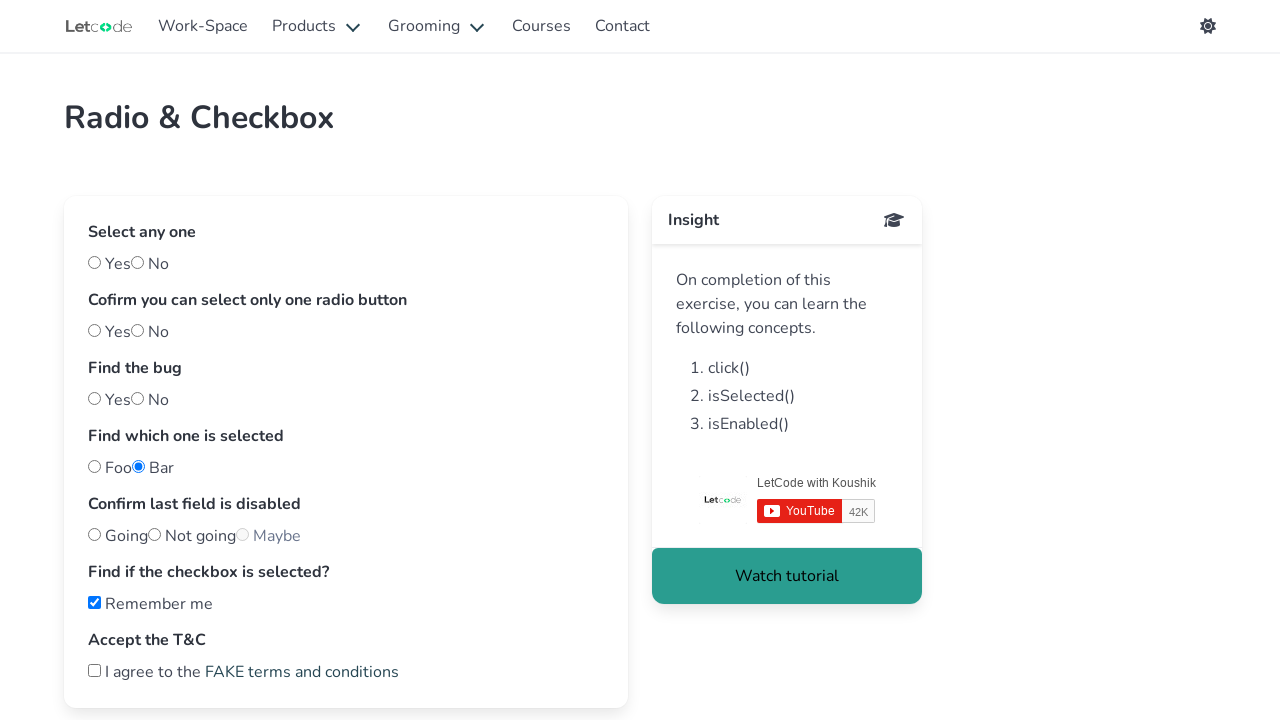

Checked initial state of #foo checkbox
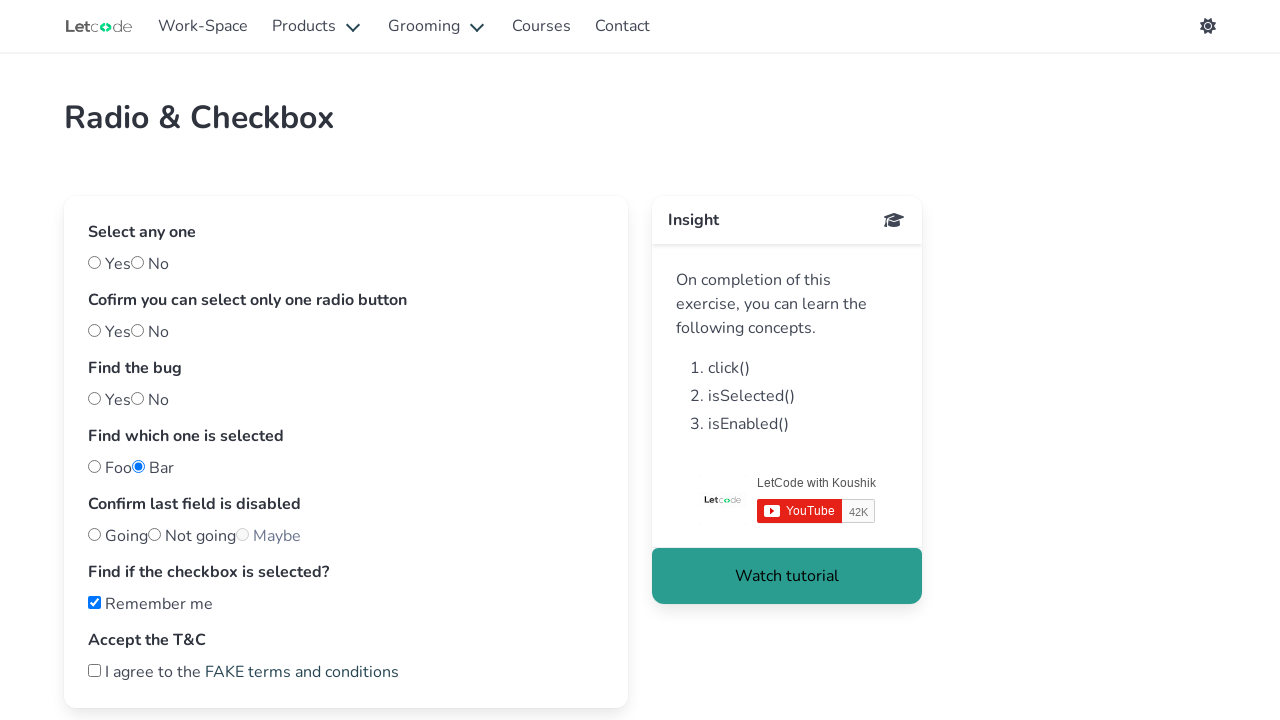

Clicked #foo checkbox at (94, 466) on #foo
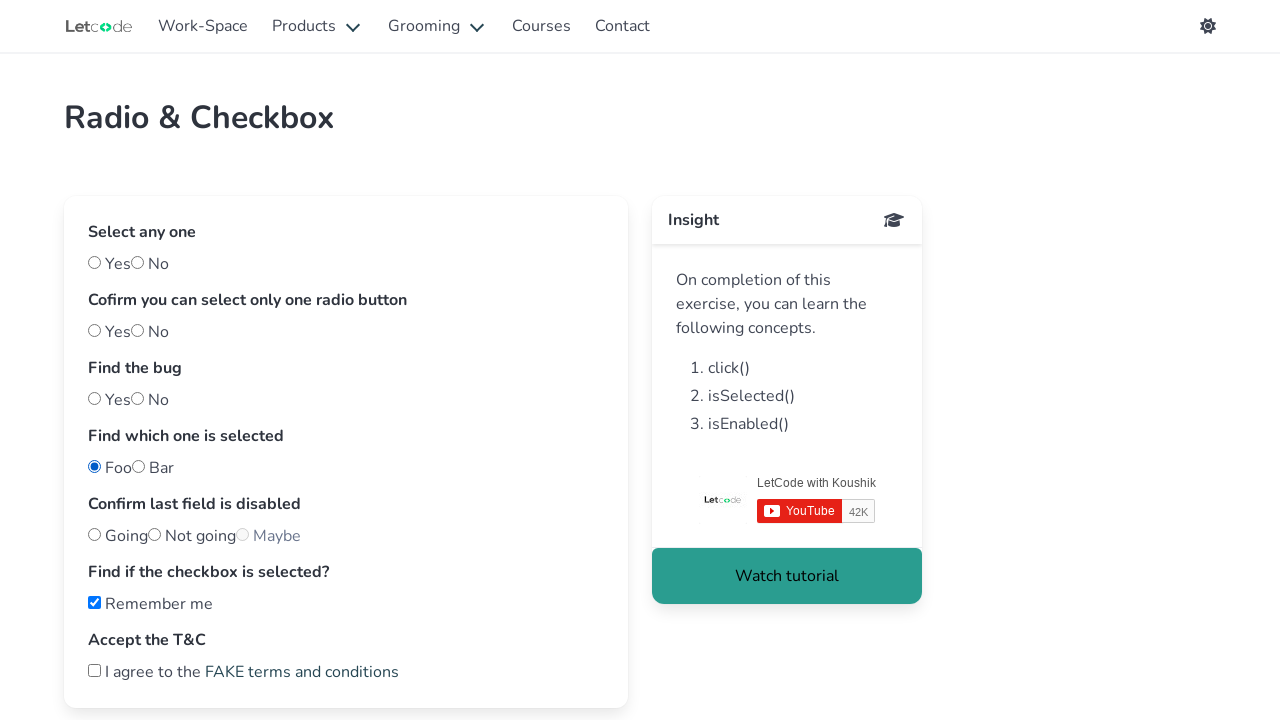

Verified #foo checkbox is checked after click
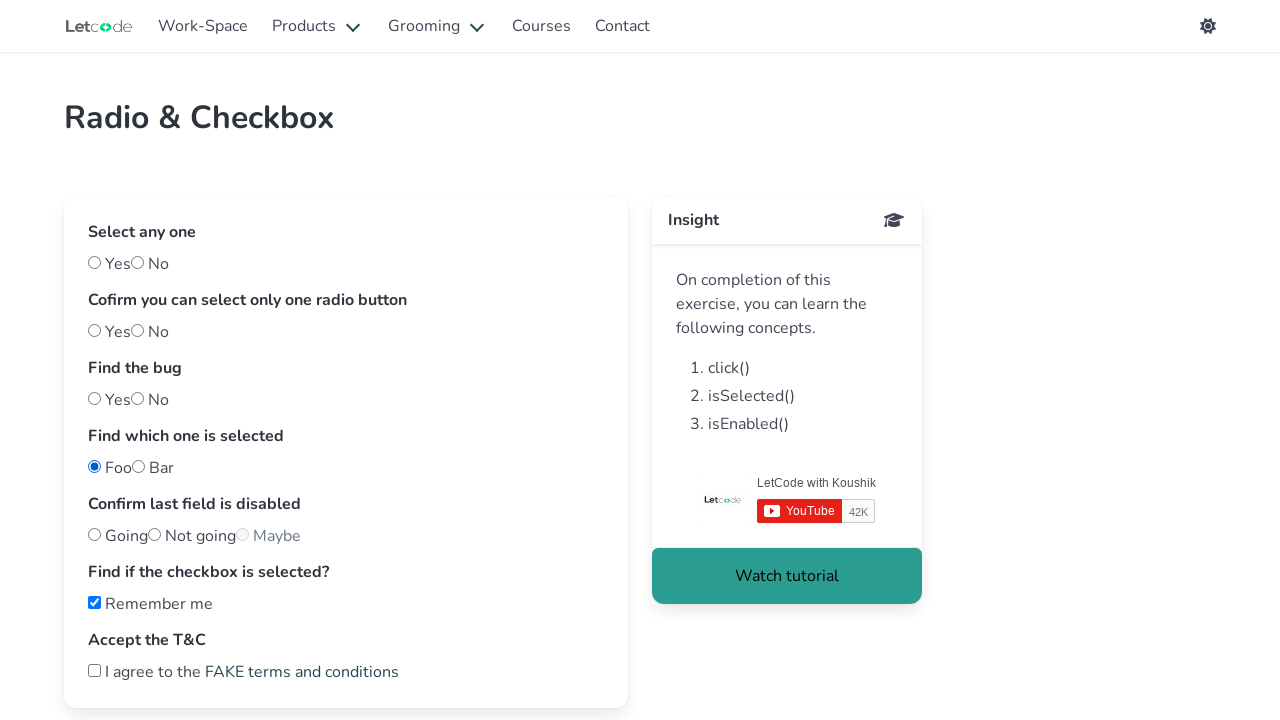

Verified #notfoo checkbox is unchecked after #foo was clicked
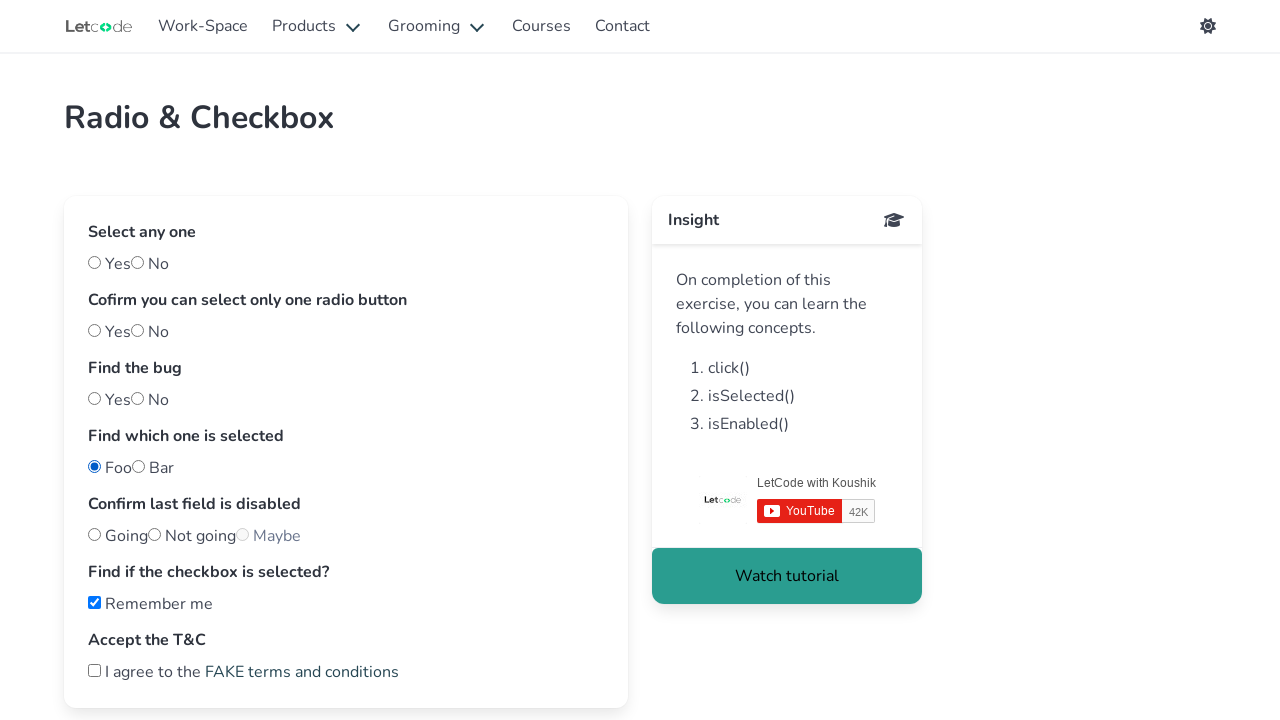

Checked state of first checkbox on page
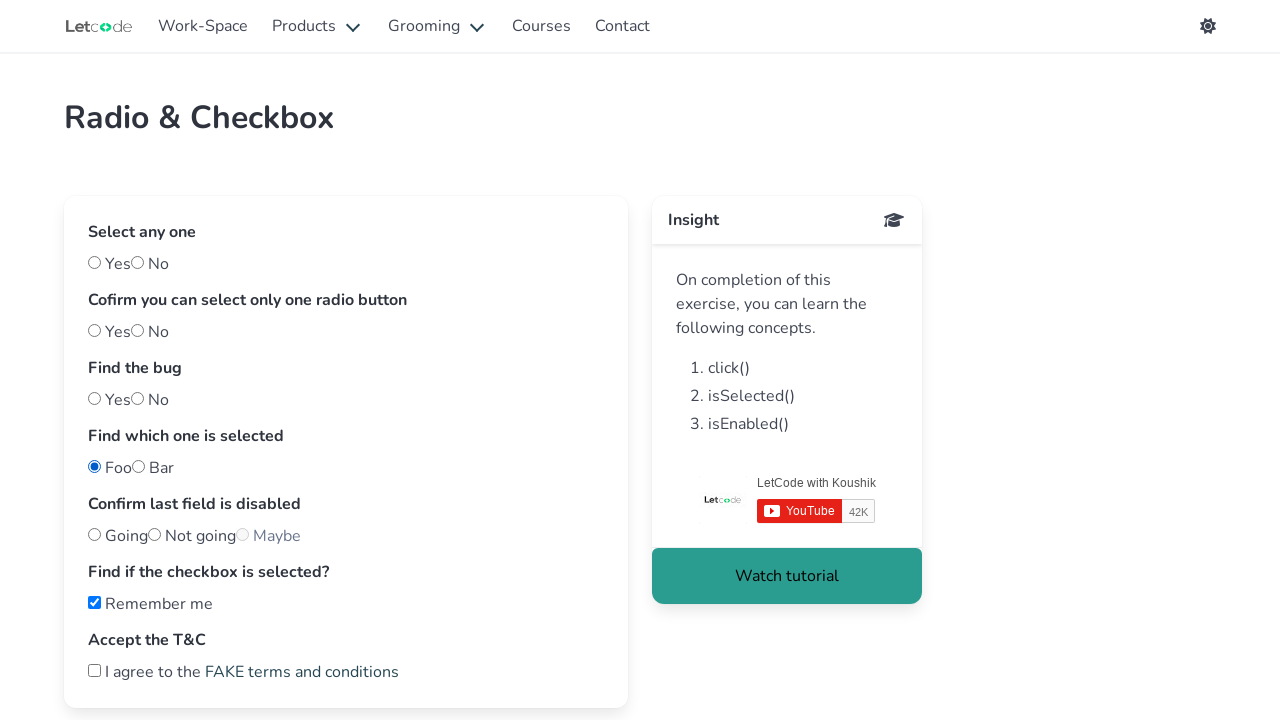

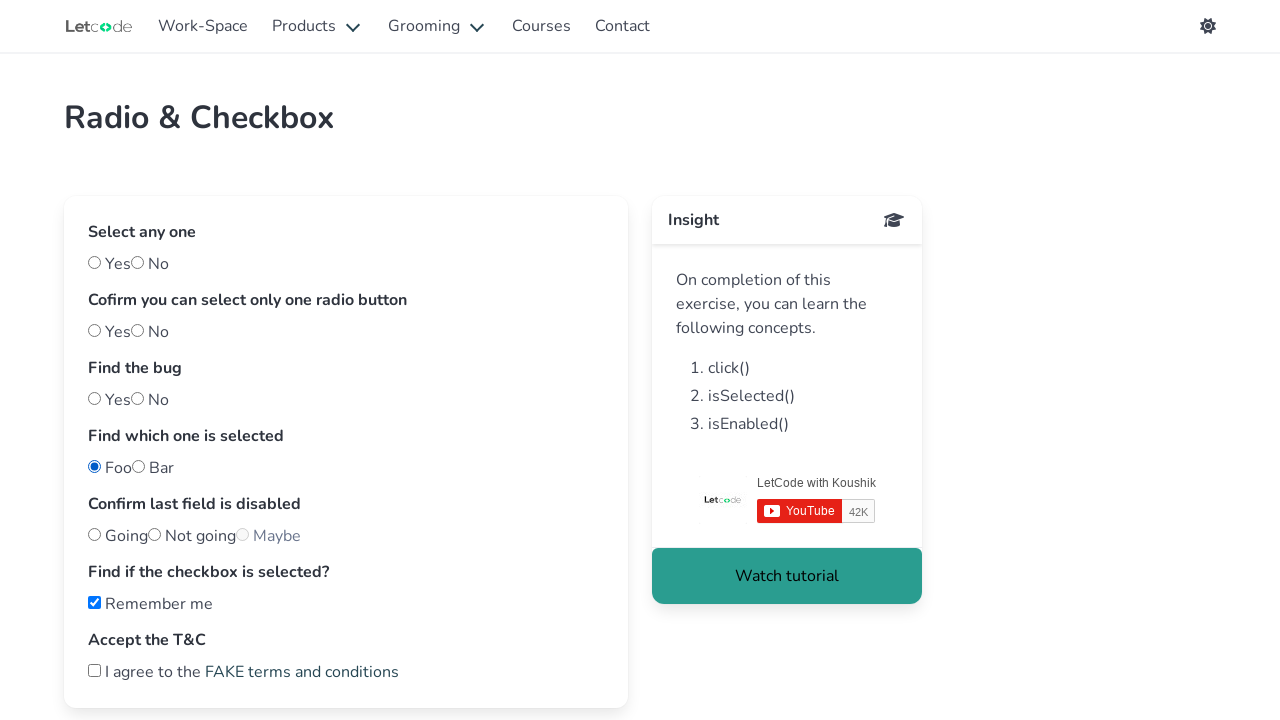